Navigates to the world clock page and verifies that the time zone table is displayed with the expected structure

Starting URL: https://www.timeanddate.com/worldclock/

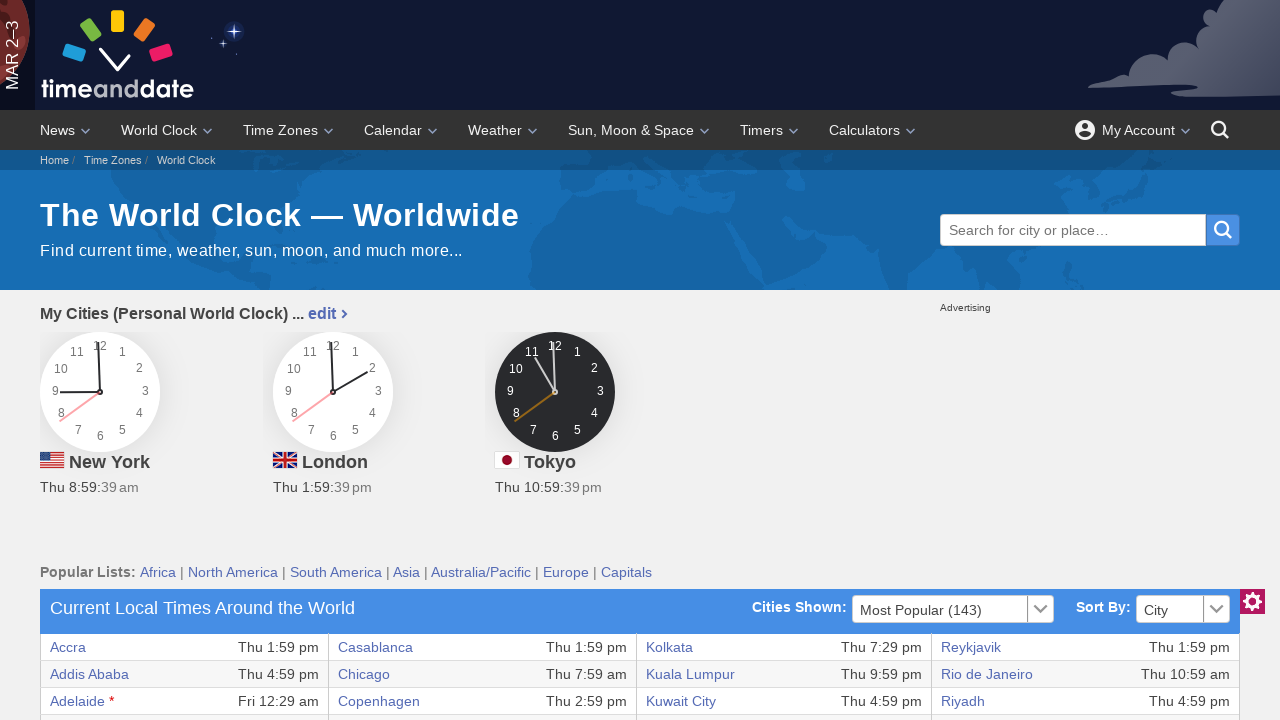

Navigated to world clock page at https://www.timeanddate.com/worldclock/
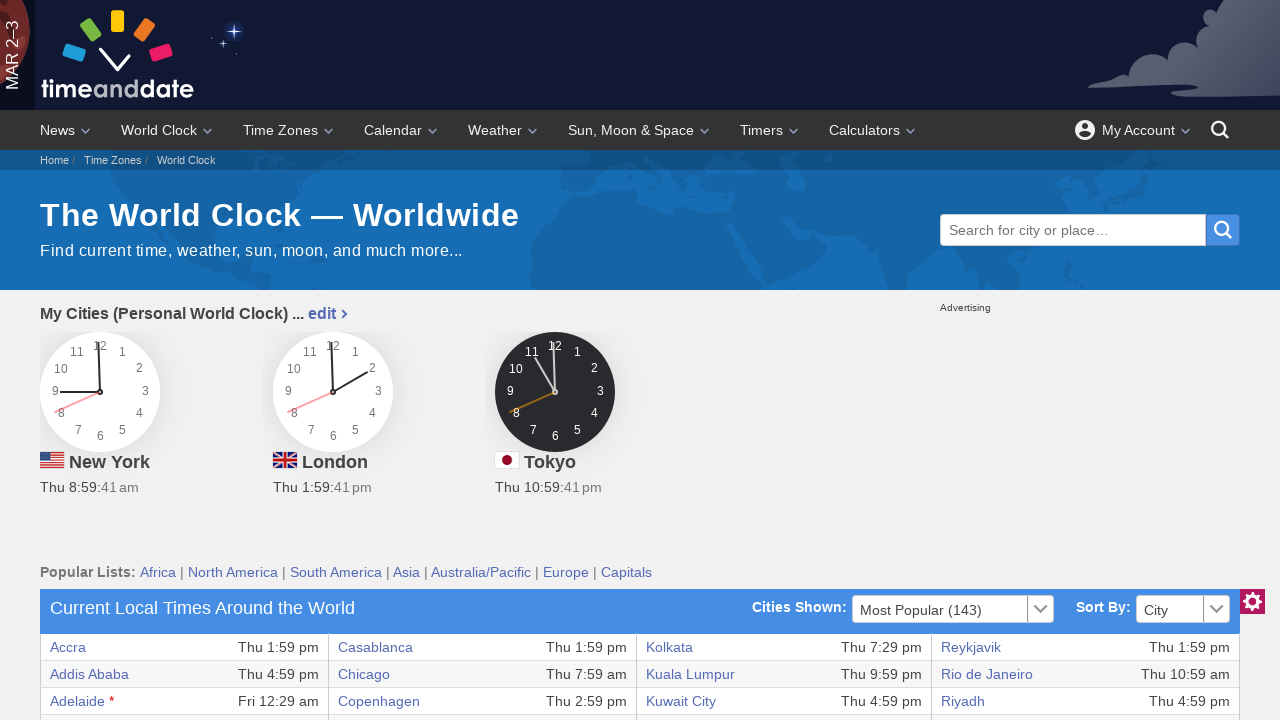

World clock table loaded - table body rows are now visible
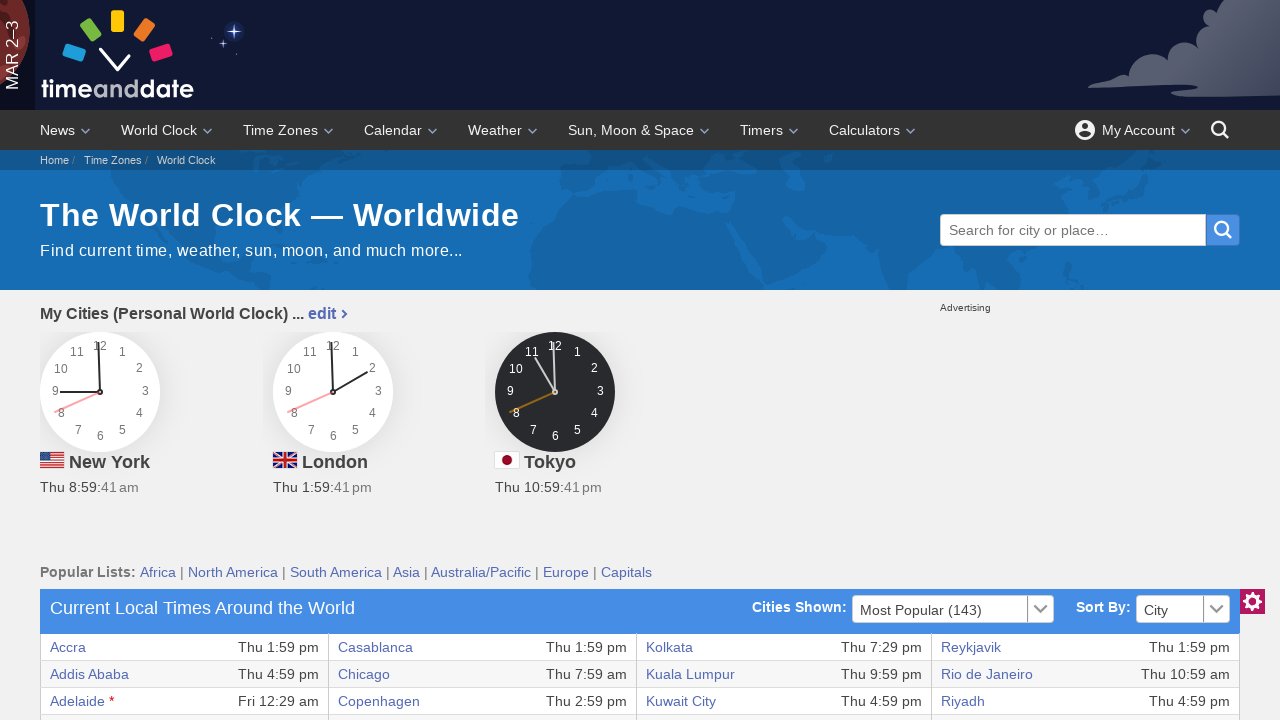

Located first row of the world clock table
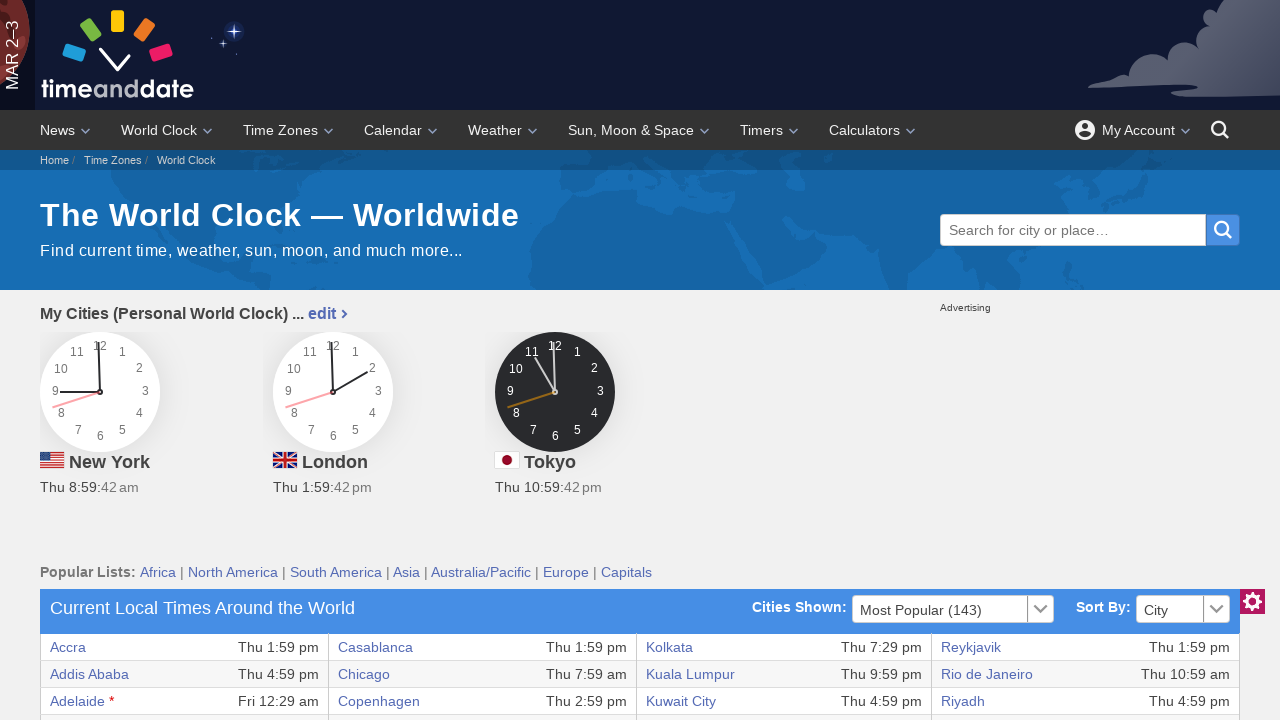

First row of table is ready
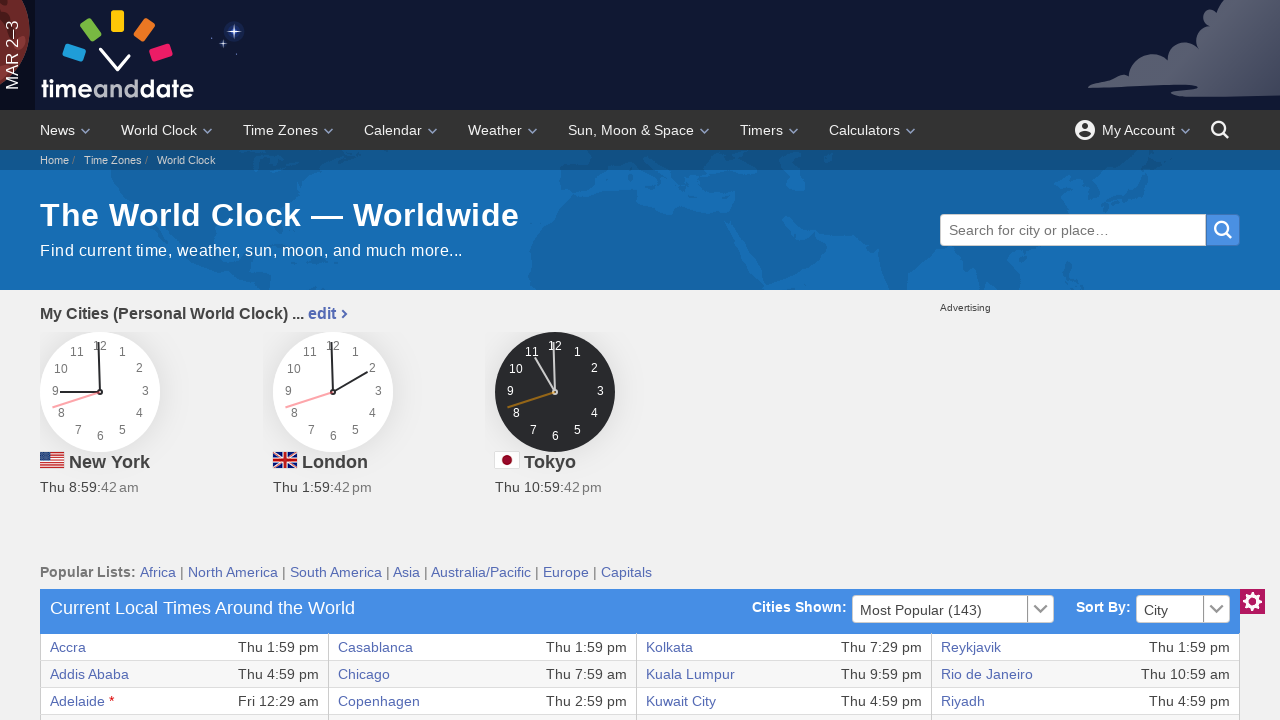

Located all table cells in the world clock table
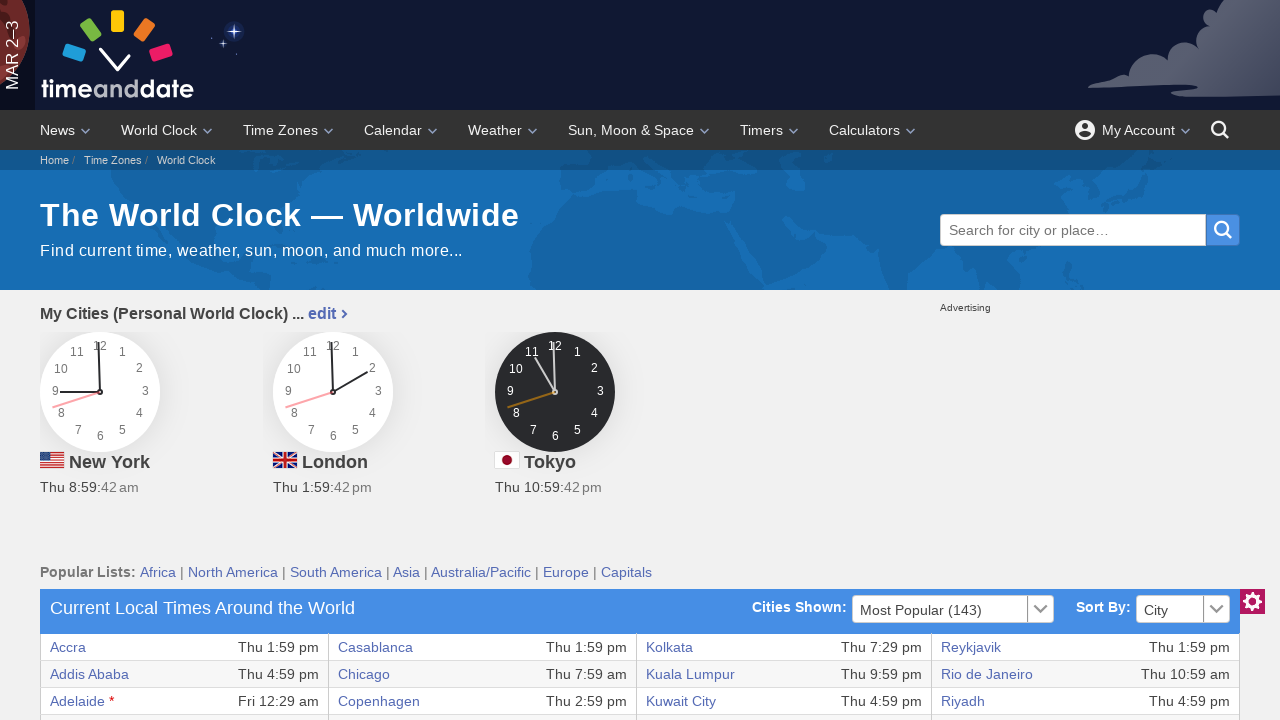

First table cell is visible - table structure verified with expected cells present
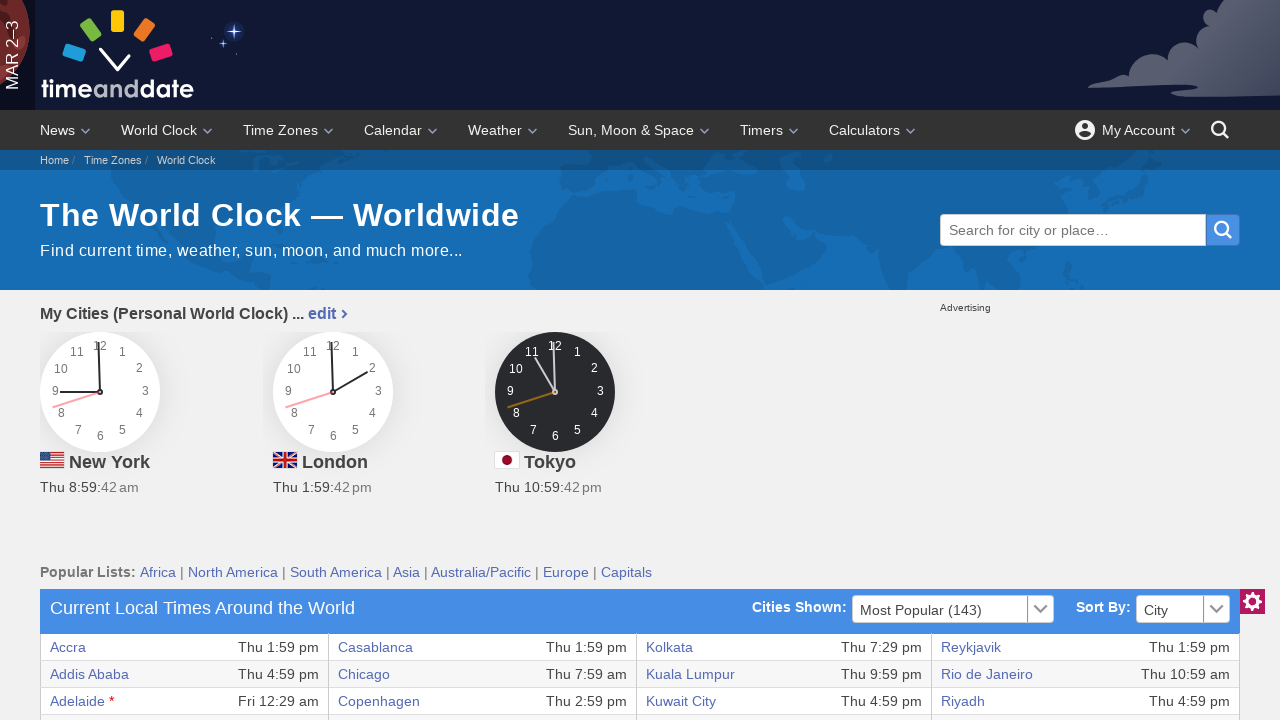

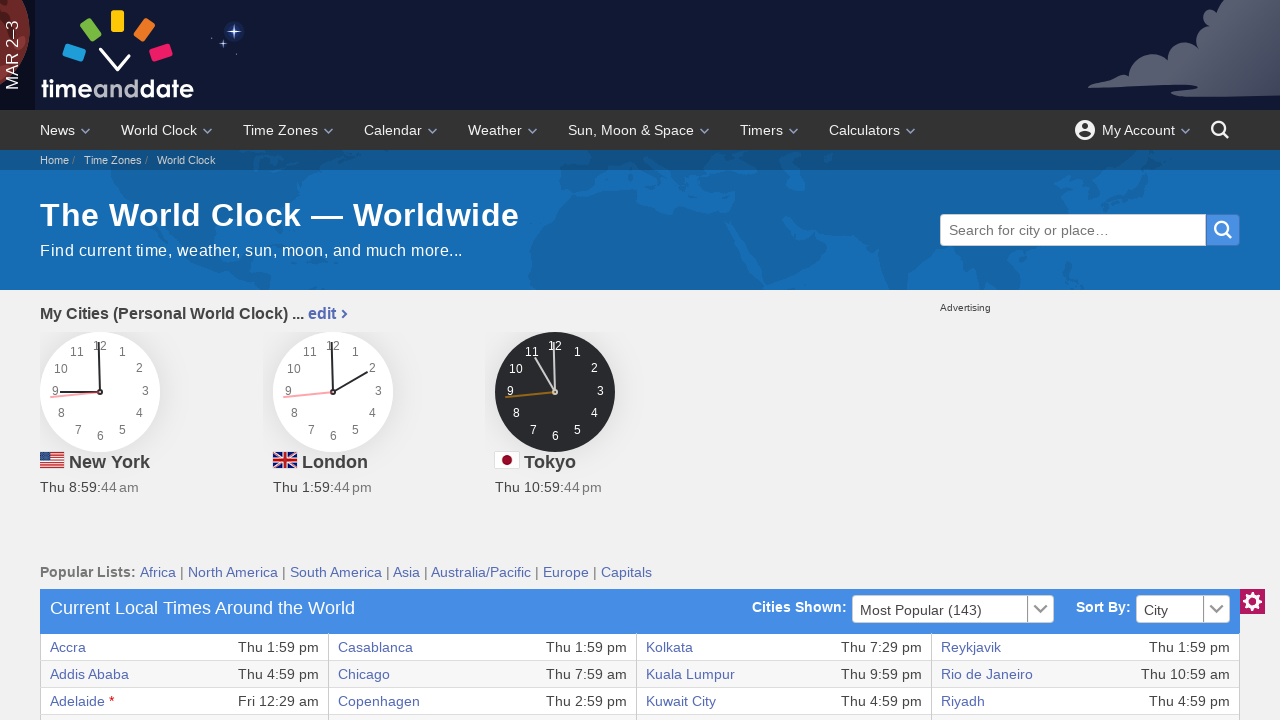